Tests prompt alert handling by clicking the prompt button, entering text, and accepting the dialog

Starting URL: https://demoqa.com/alerts

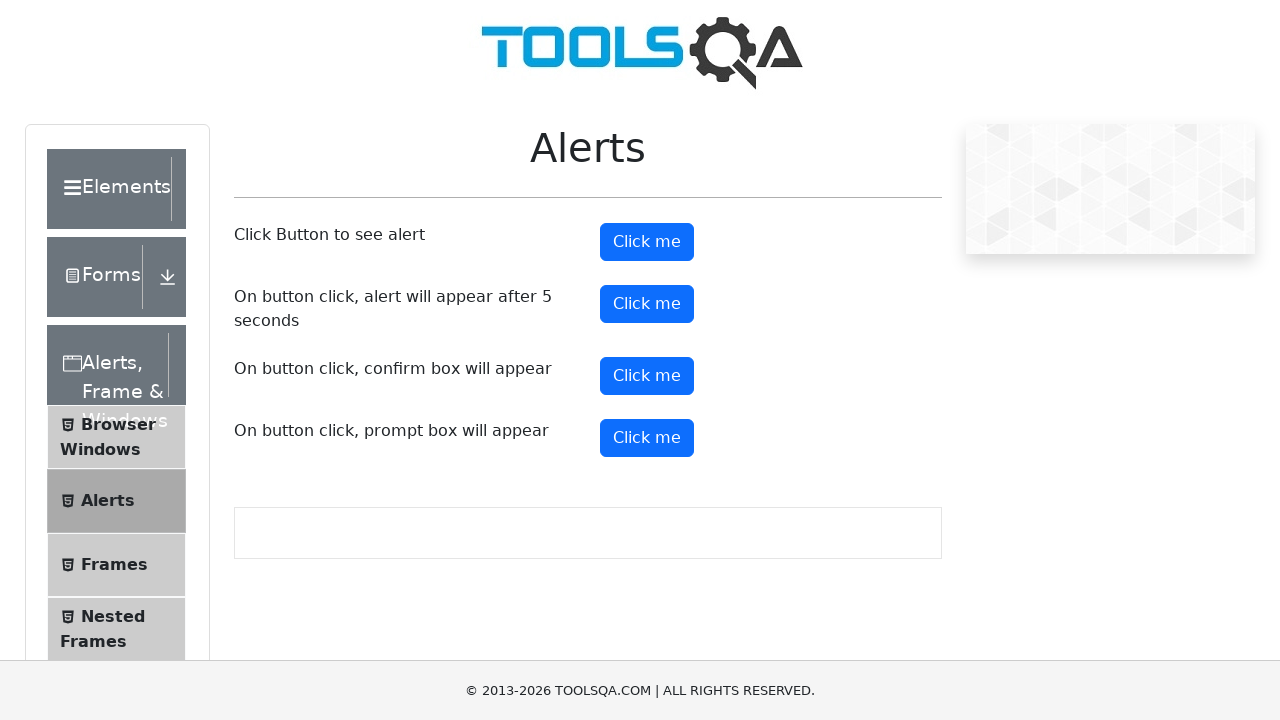

Set up dialog handler to accept prompt with text 'Rithul'
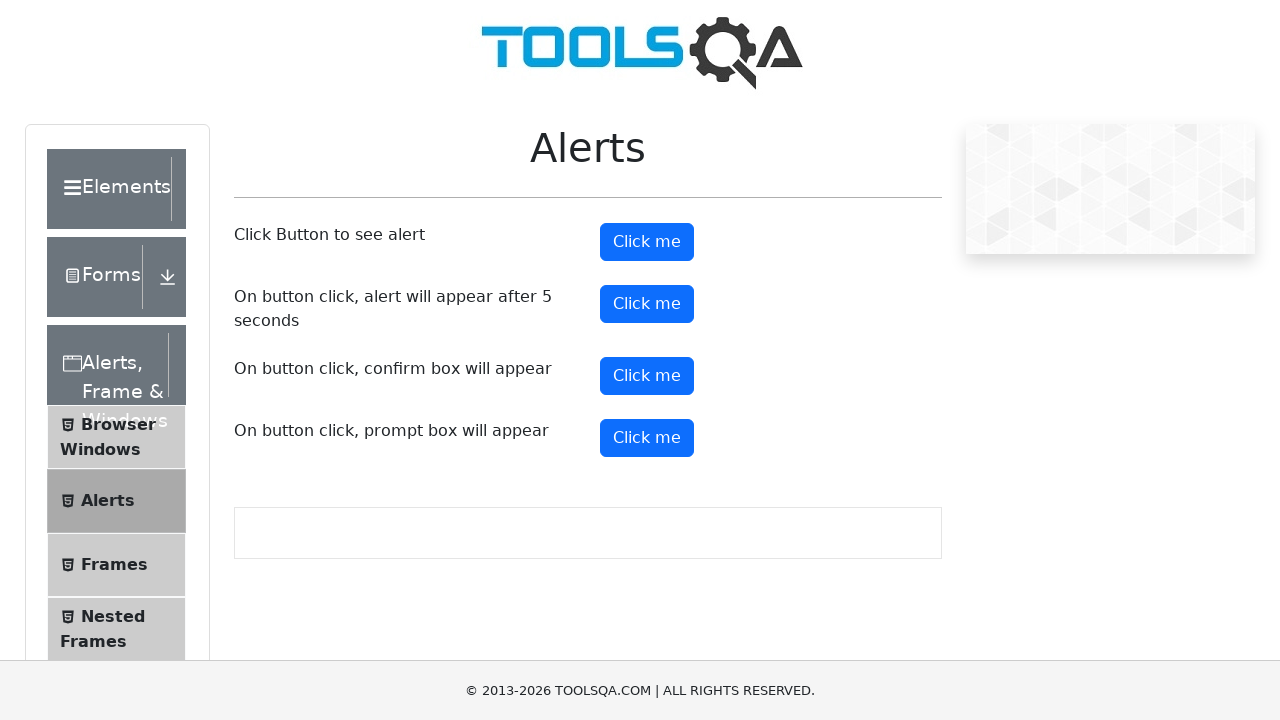

Clicked prompt button to trigger alert dialog at (647, 438) on #promtButton
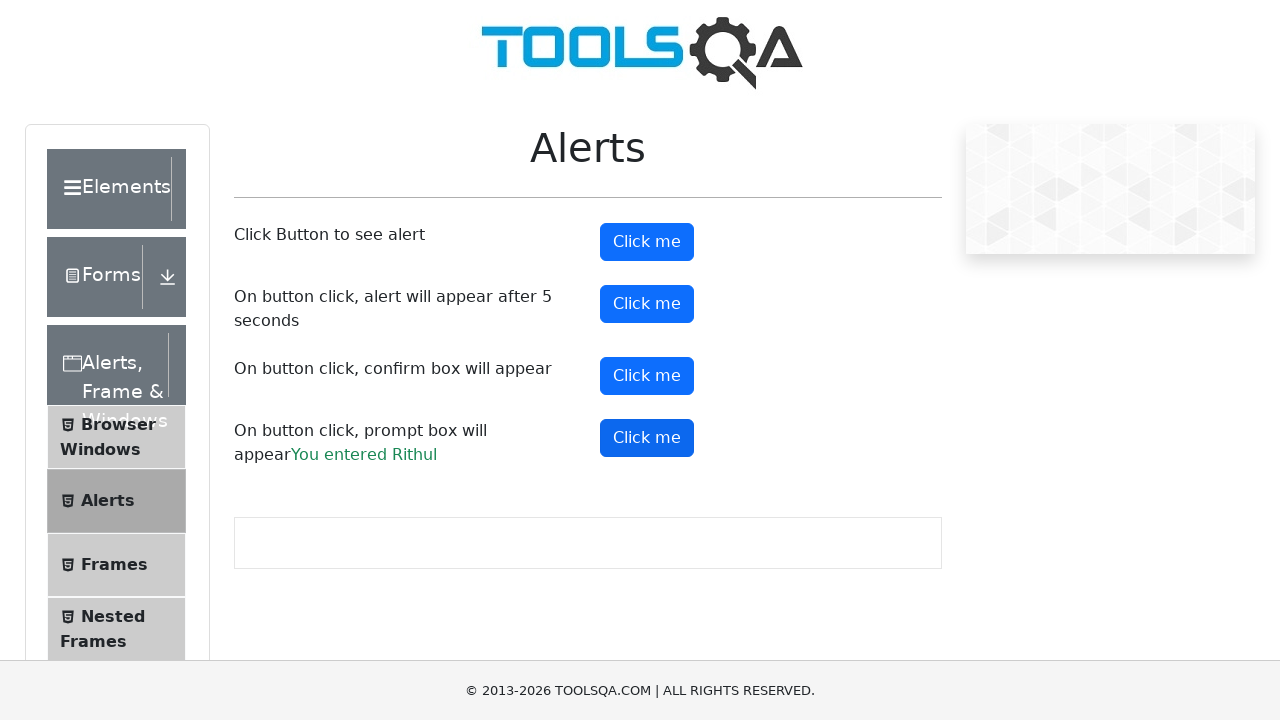

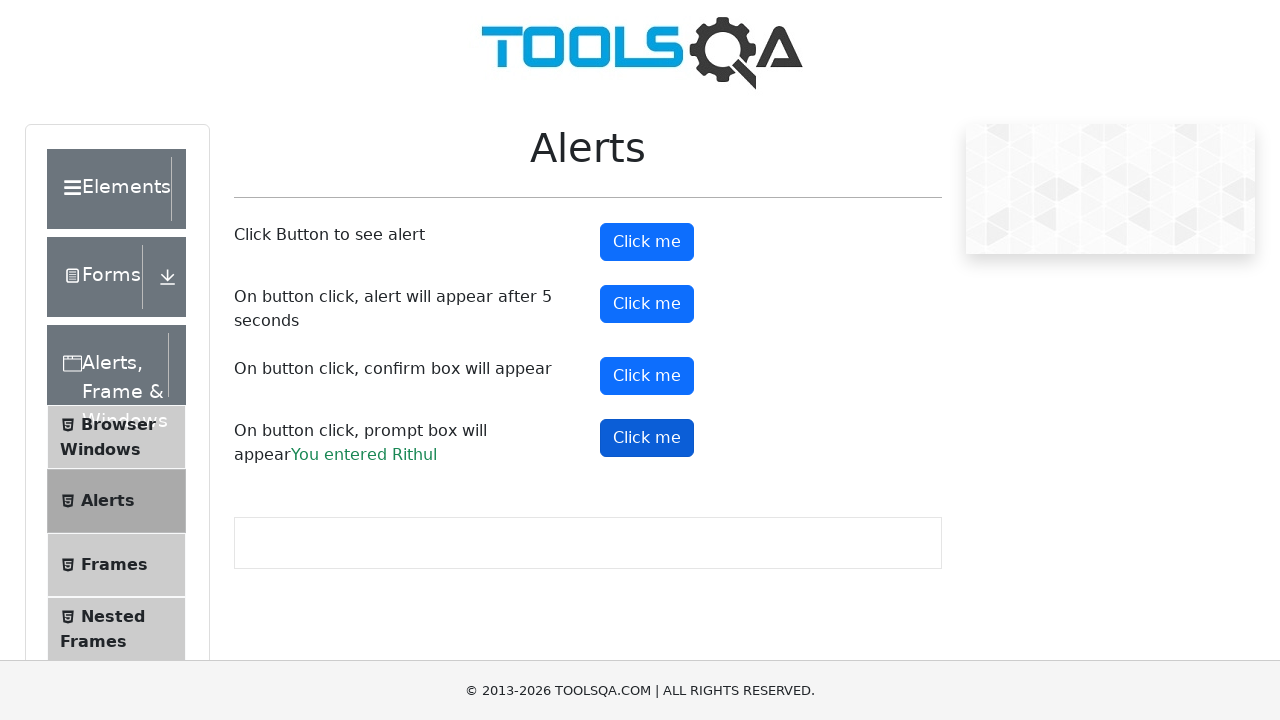